Tests single checkbox selection by clicking the first checkbox on the page and verifying it becomes selected

Starting URL: https://the-internet.herokuapp.com/checkboxes

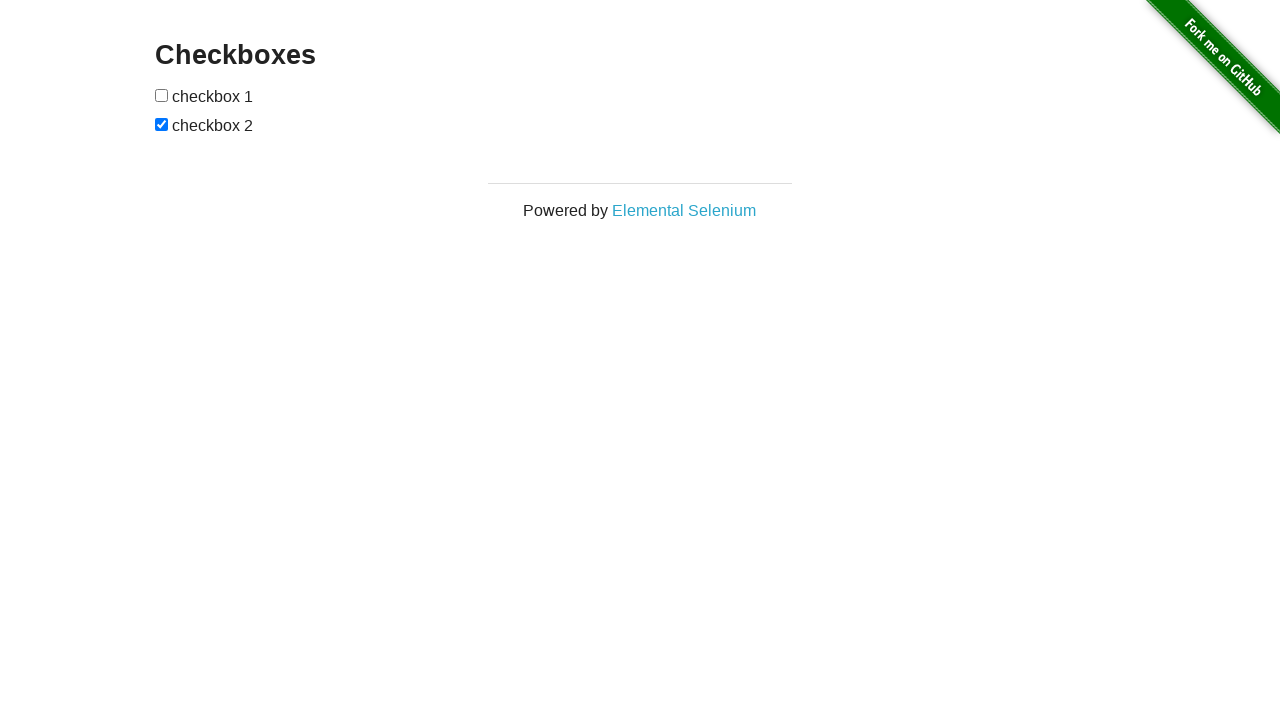

Located the first checkbox on the page
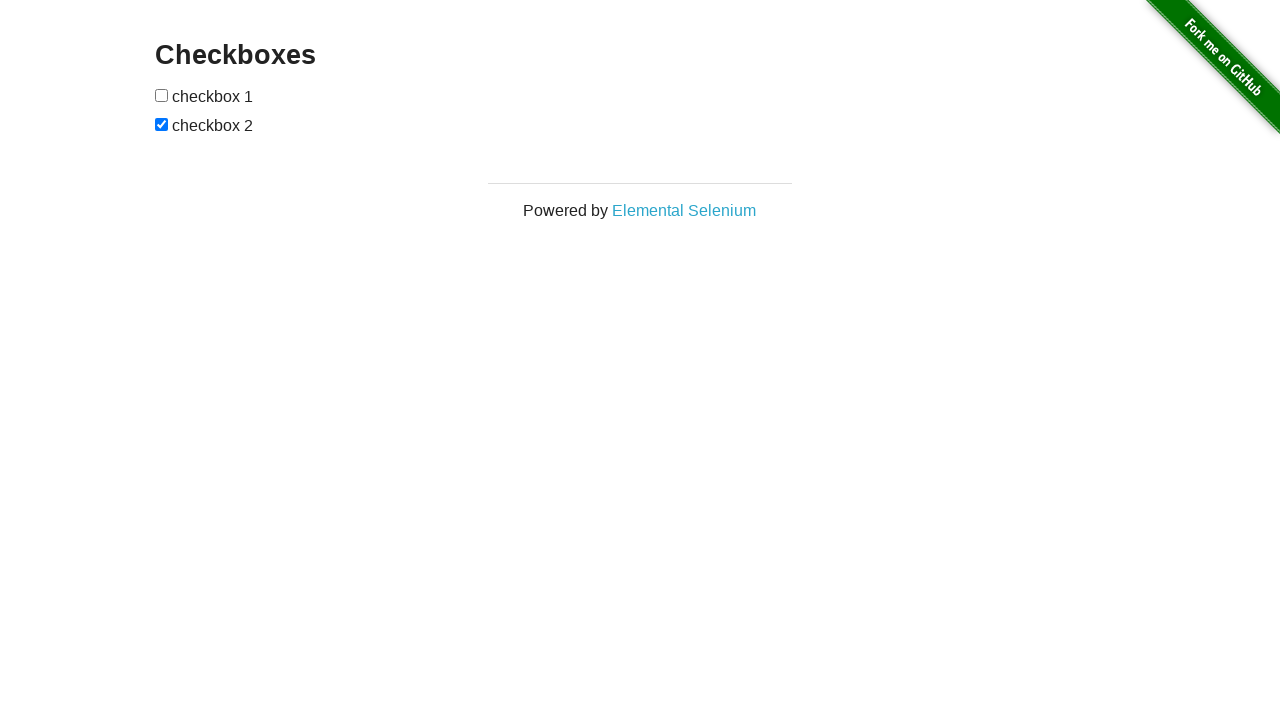

Clicked the first checkbox at (162, 95) on xpath=//input[1]
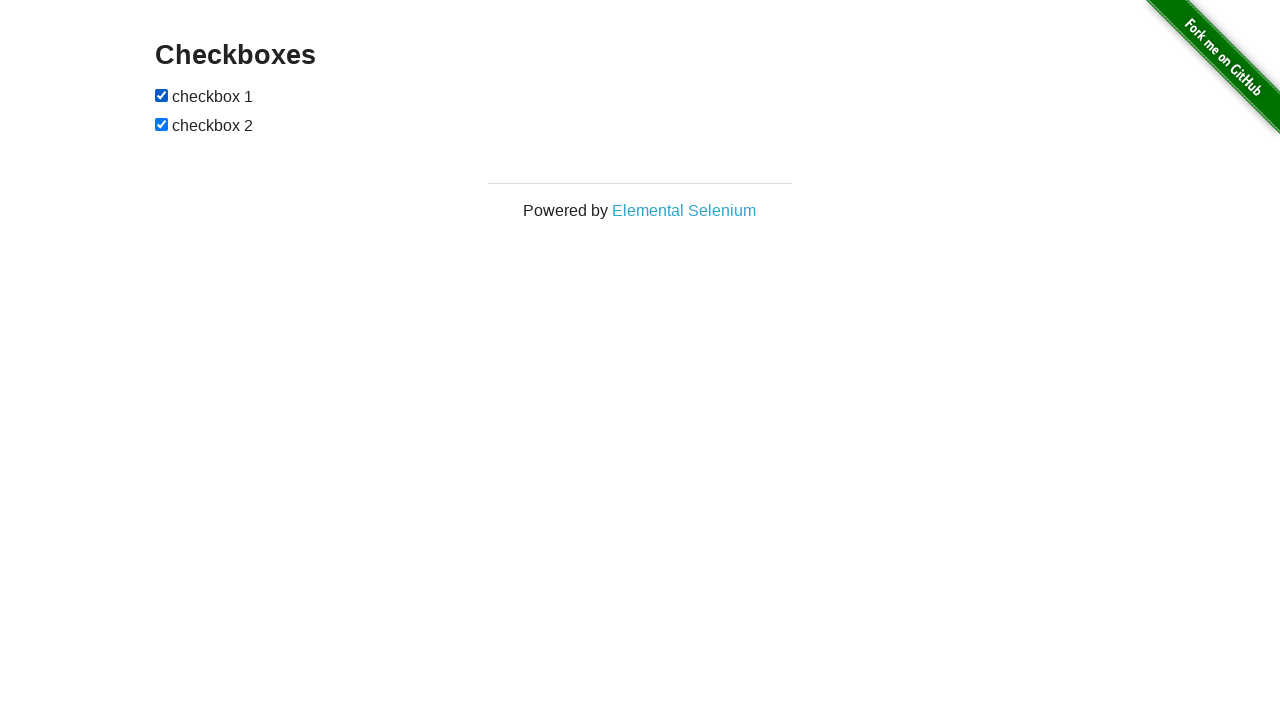

Verified the first checkbox is selected
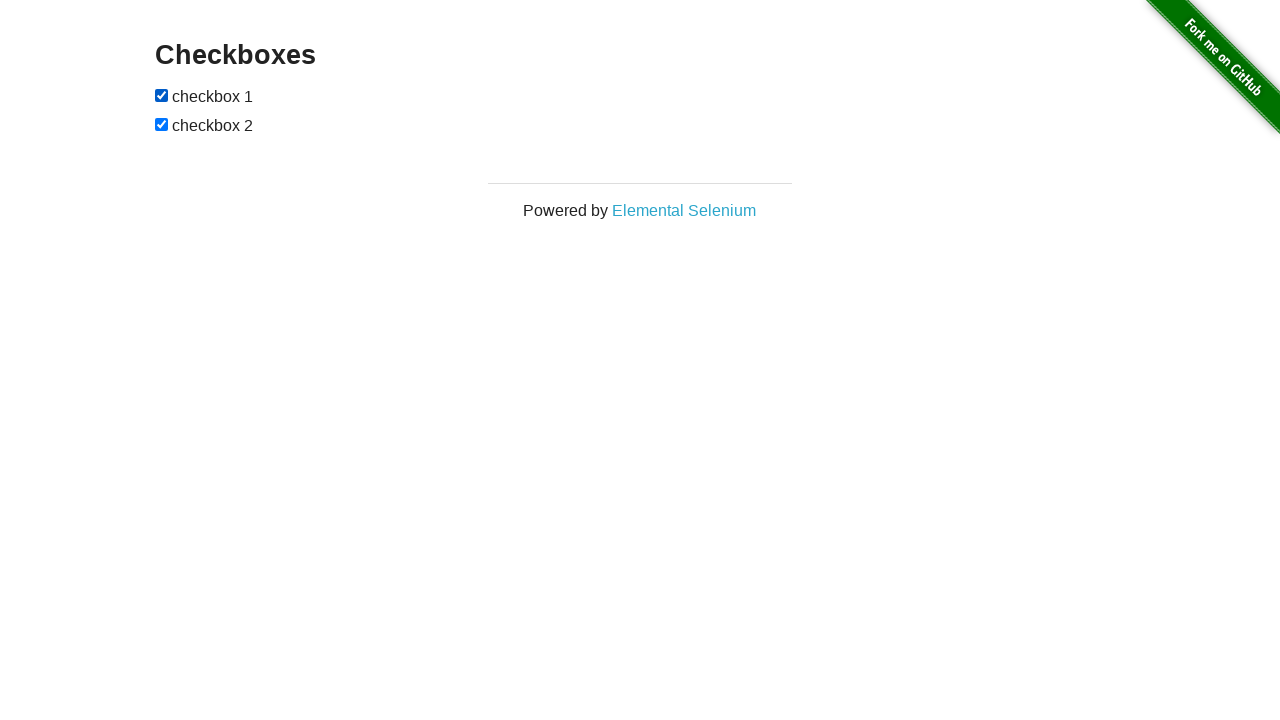

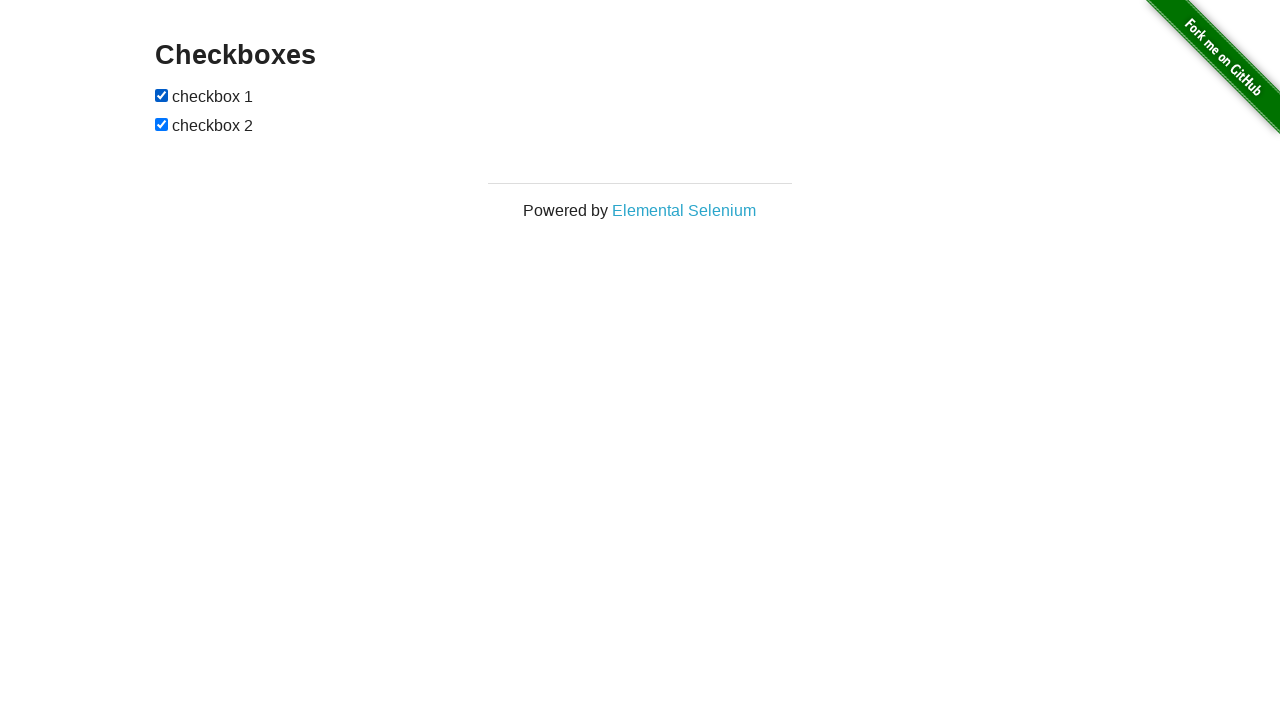